Navigates to an online radio streaming website and clicks the play button to start playing radio

Starting URL: https://onlineradiobox.com/us/

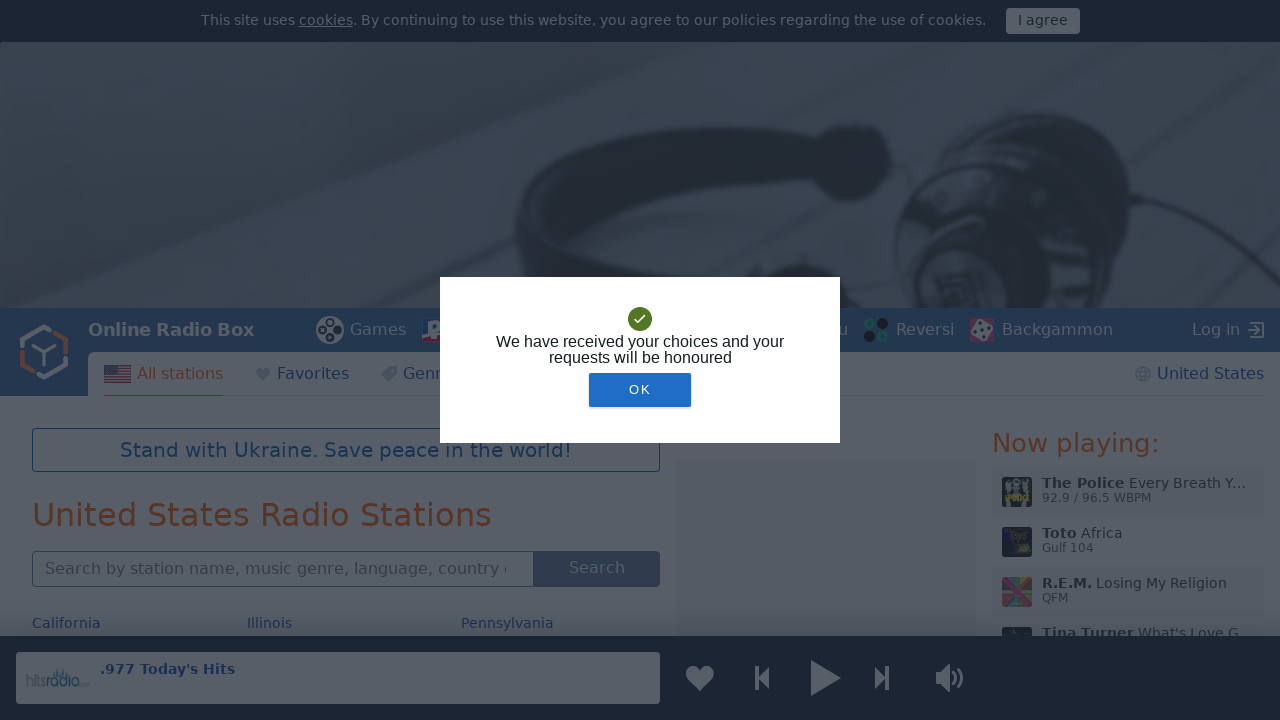

Navigated to Online Radio Box website
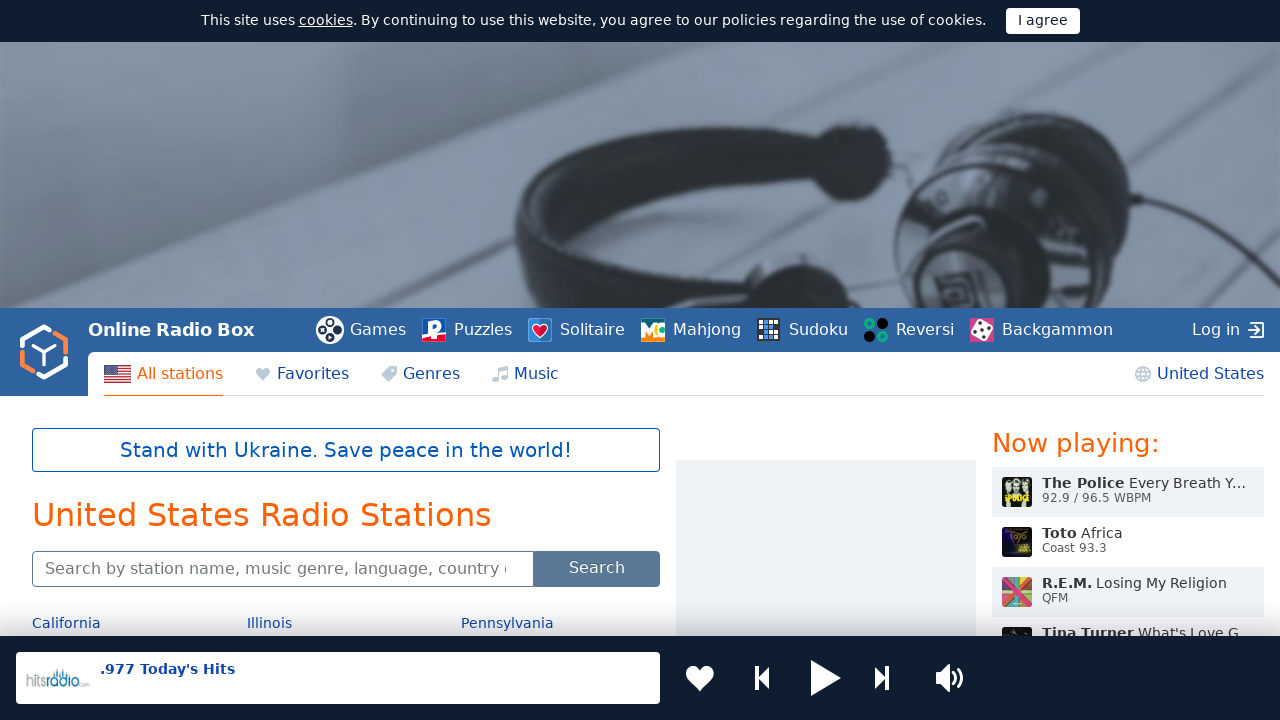

Clicked the play button to start radio playback at (826, 678) on xpath=//*[@id="b_top_play"]
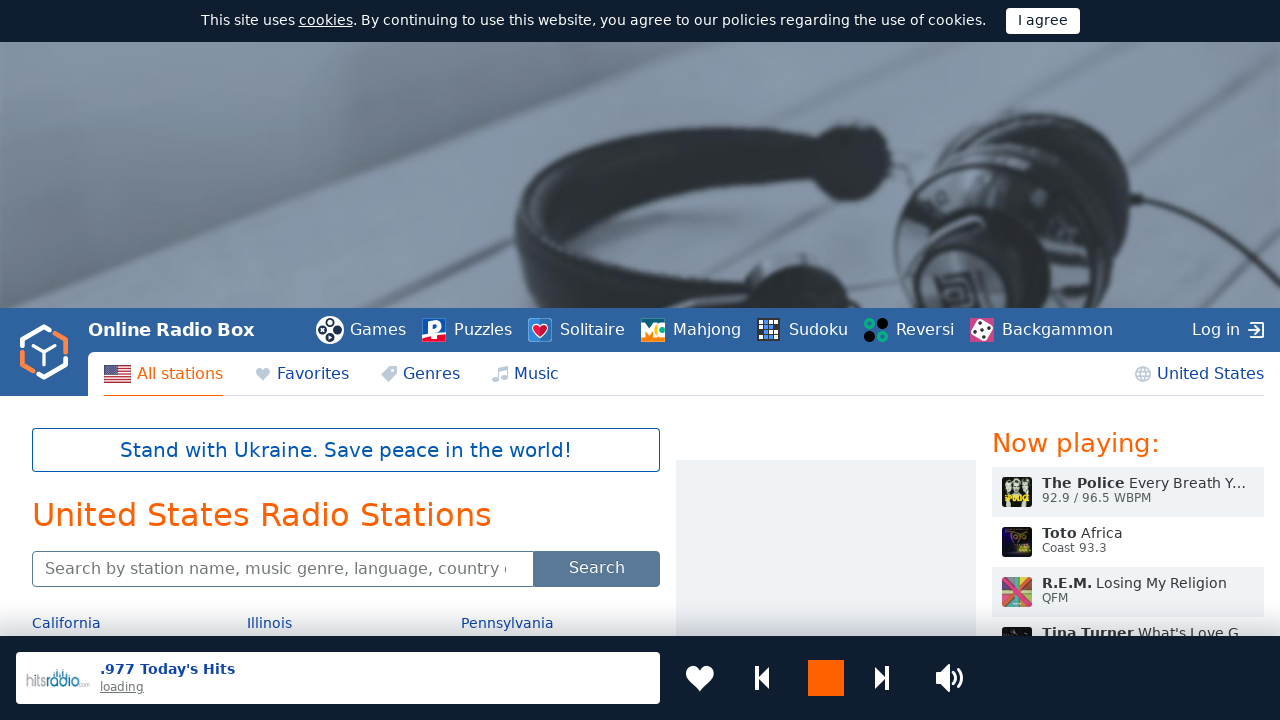

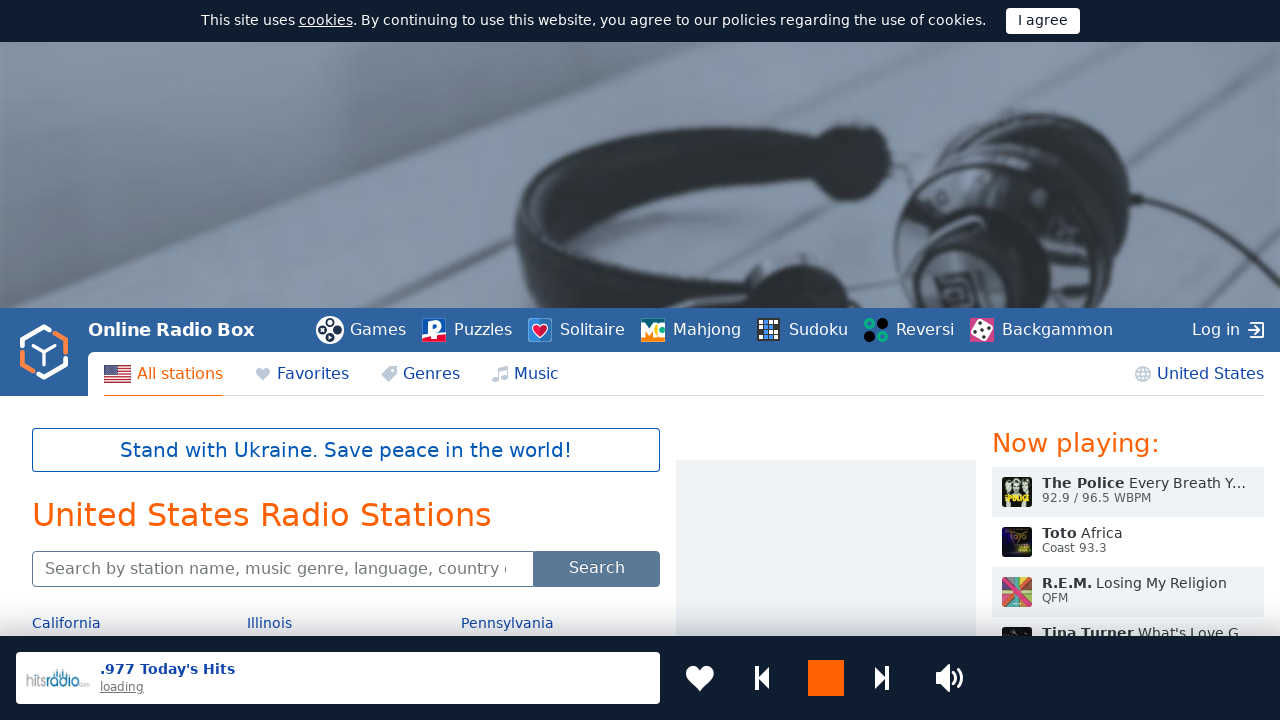